Tests adding todo items to a todo list application by filling the input field and pressing Enter

Starting URL: https://demo.playwright.dev/todomvc/

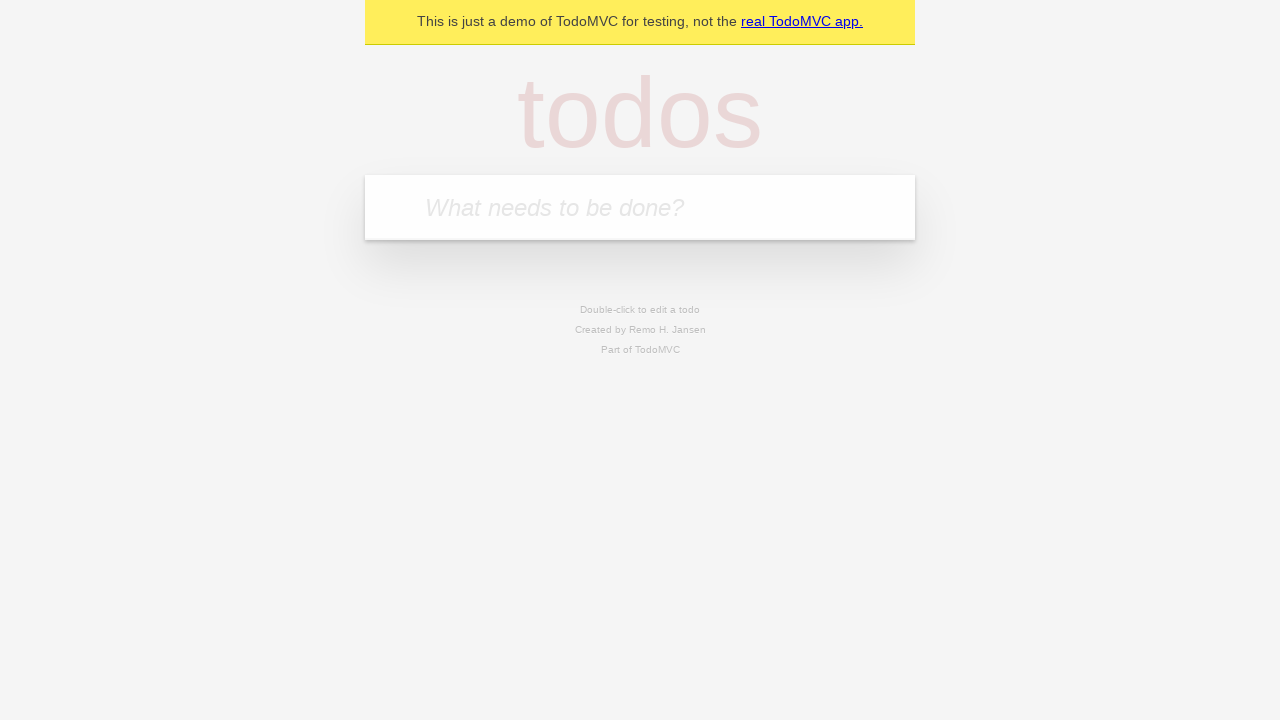

Filled input field with 'buy groceries' on internal:attr=[placeholder="What needs to be done?"i]
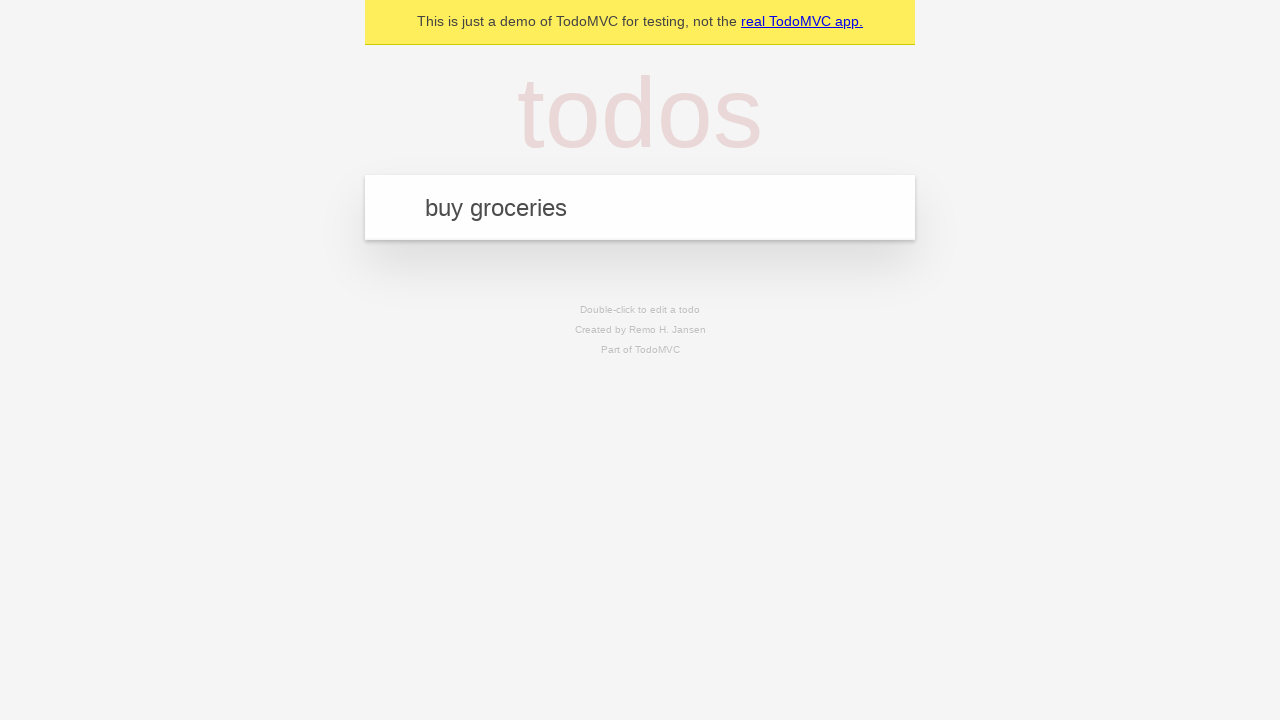

Pressed Enter to add first todo item
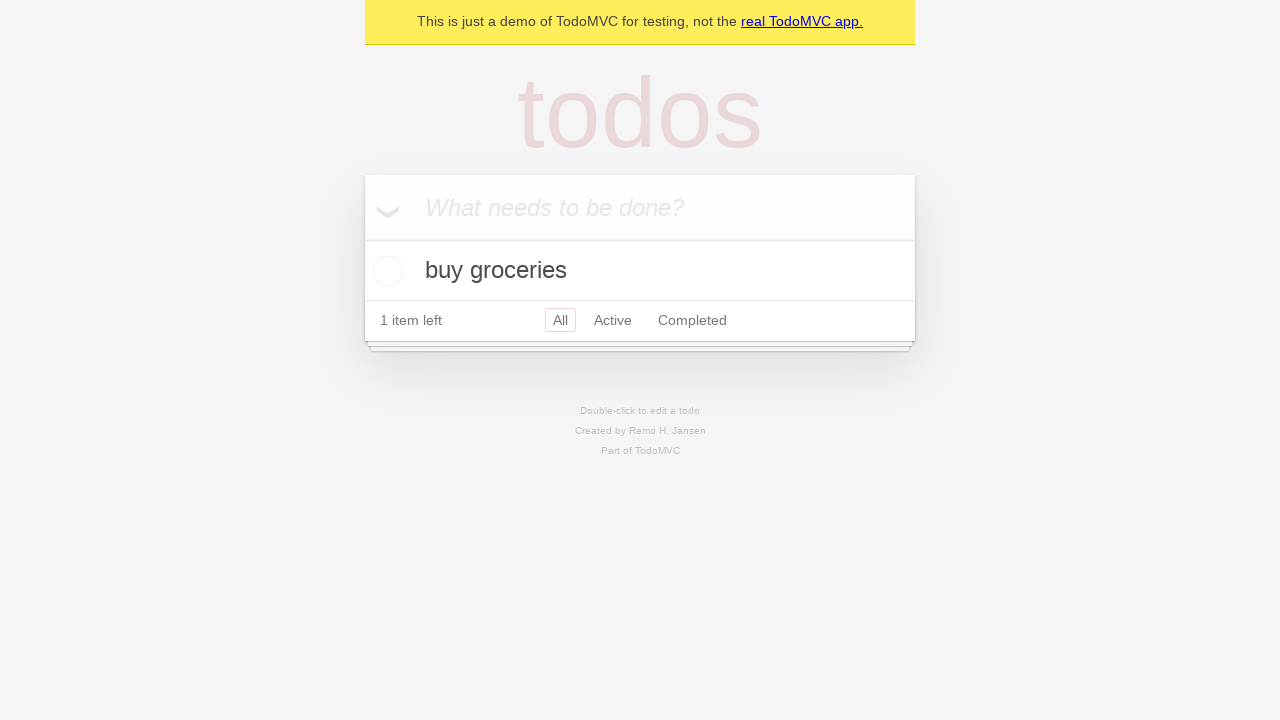

Filled input field with 'write tests' on internal:attr=[placeholder="What needs to be done?"i]
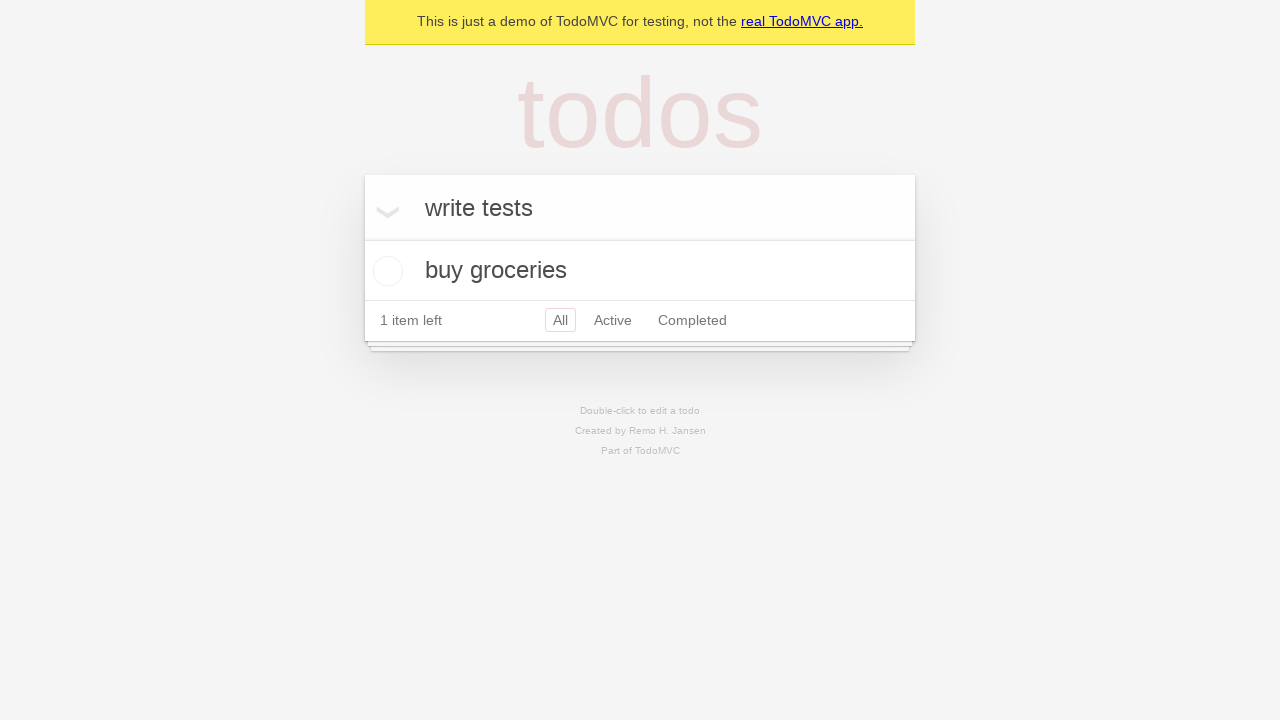

Pressed Enter to add second todo item
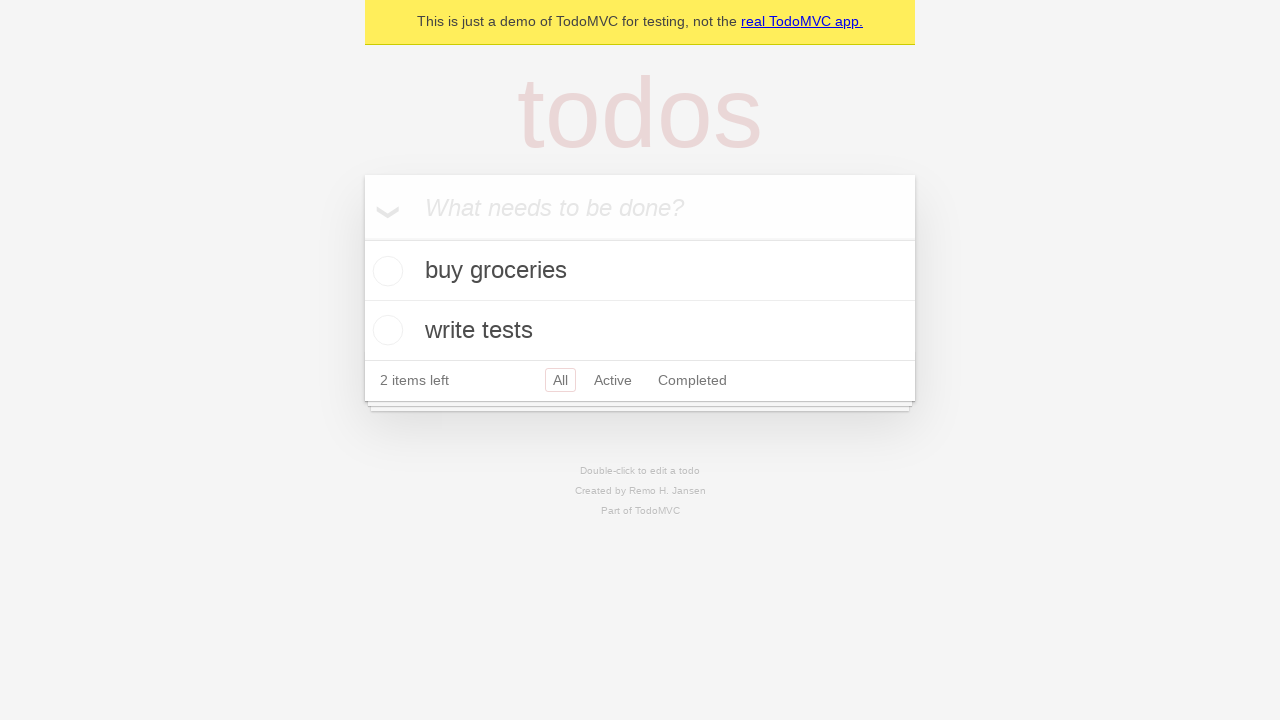

Waited for todo items to appear in the list
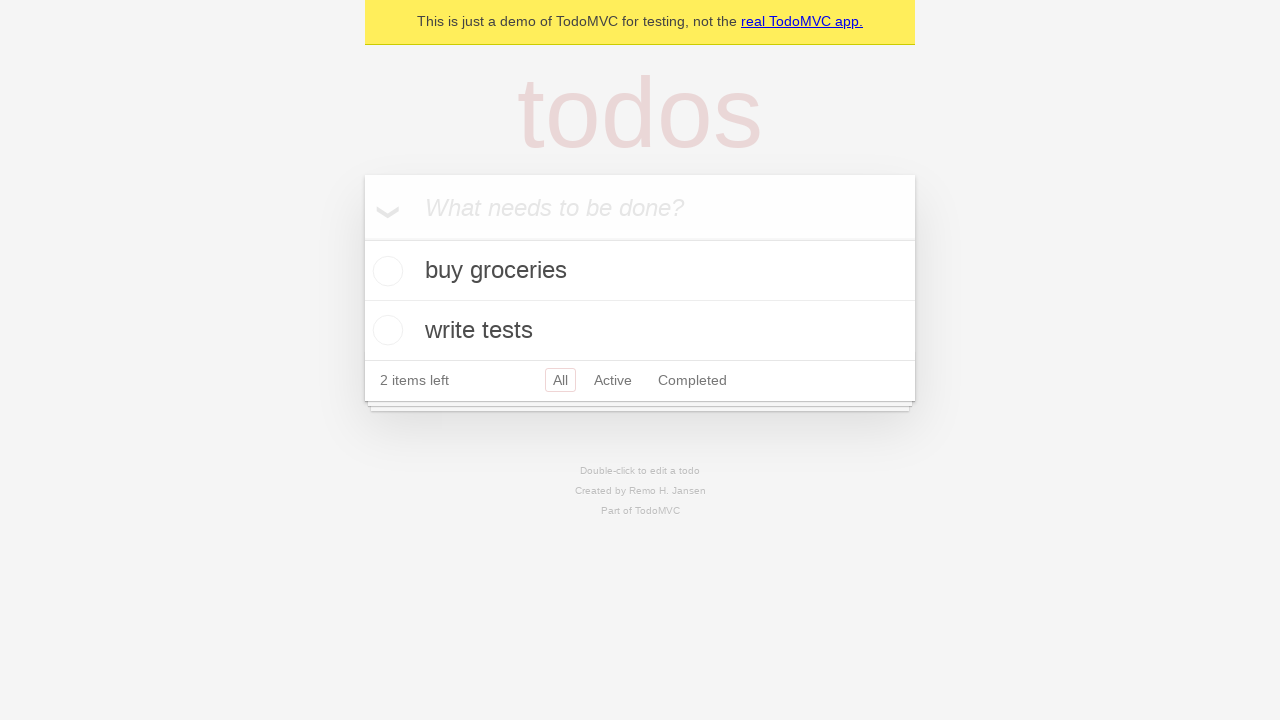

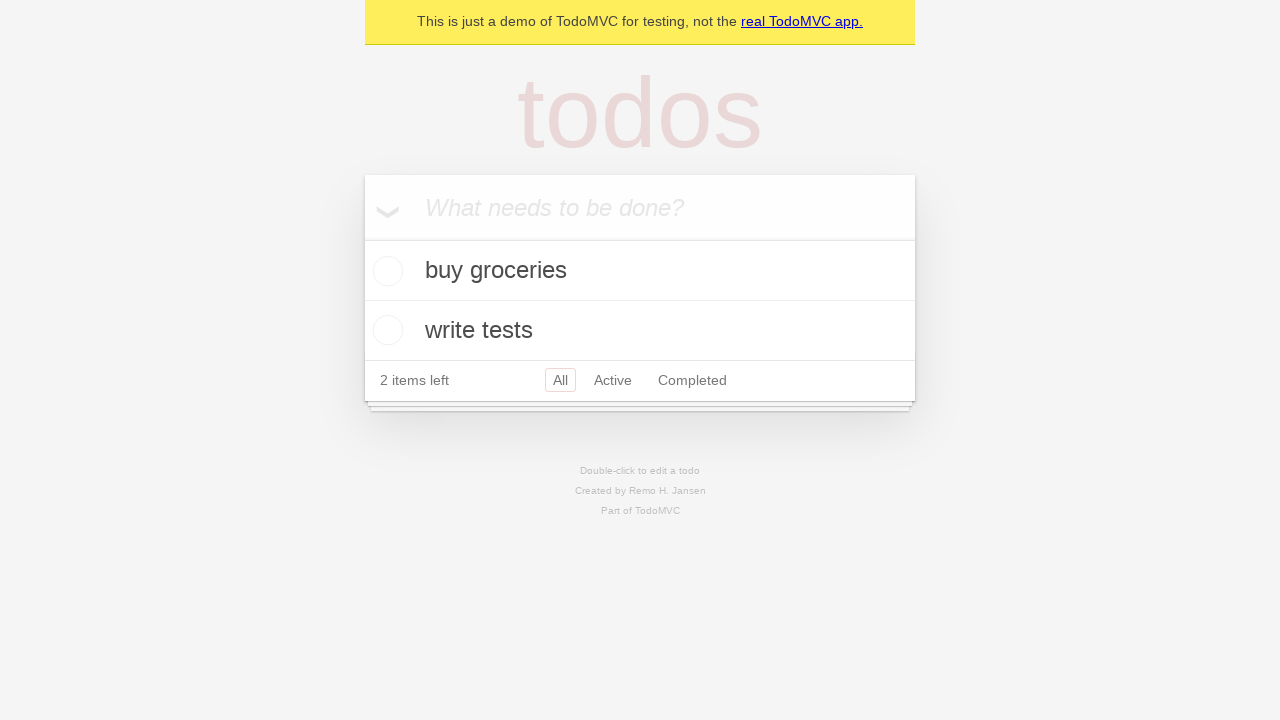